Tests the GUVI registration form by filling out all required fields including name, email, password, mobile number, profile details, degree, and year of passing, then submitting the form

Starting URL: https://www.guvi.in/register

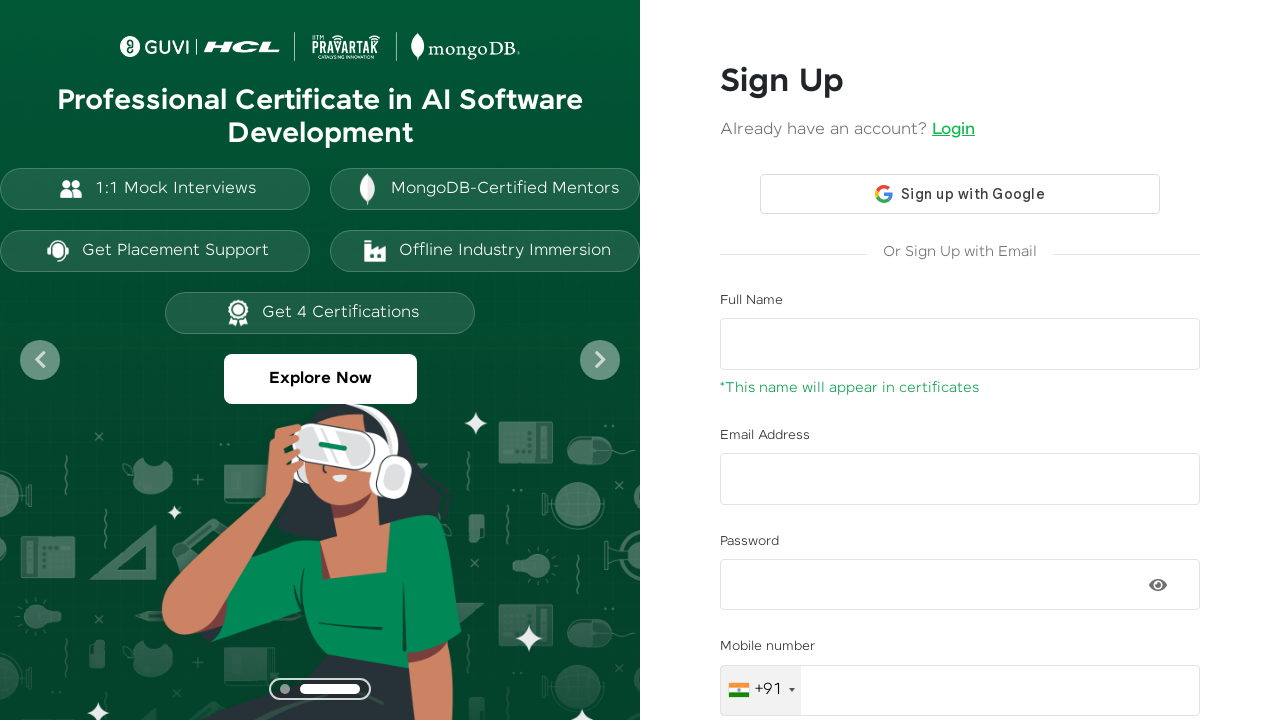

Filled name field with 'Priya Venkatesh' on #name
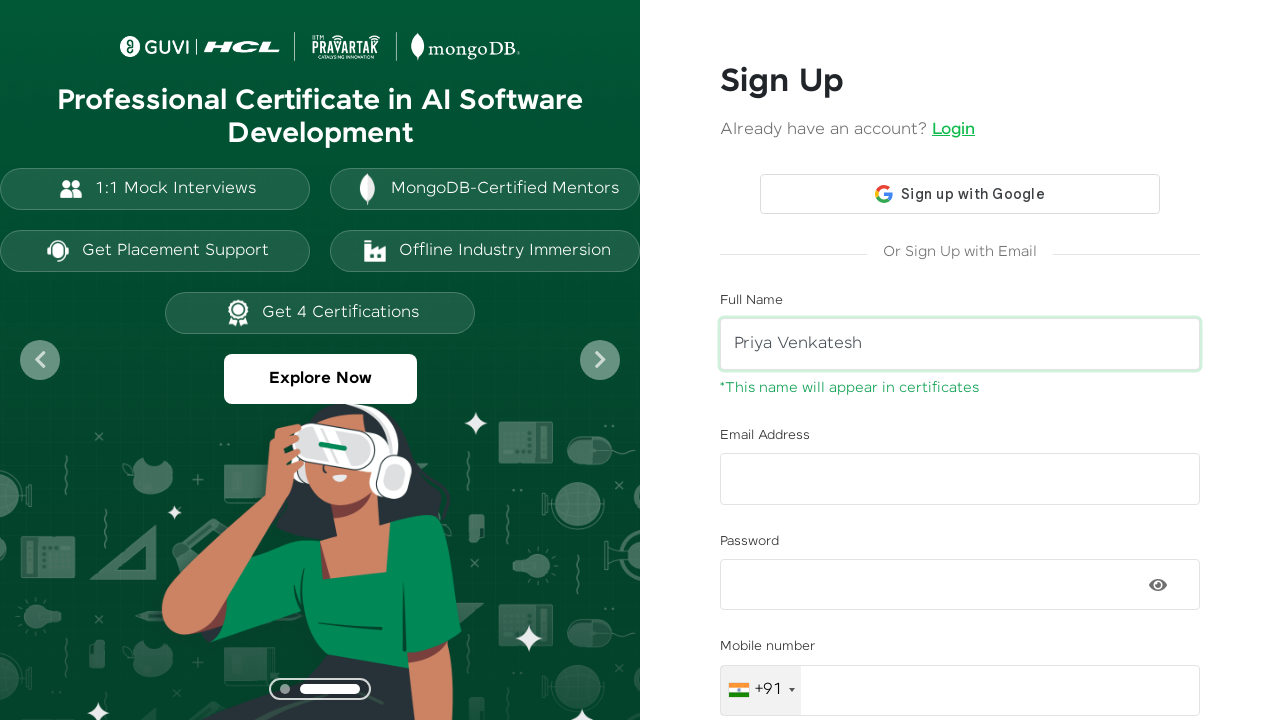

Filled email field with 'testuser347@gmail.com' on input[type='email']
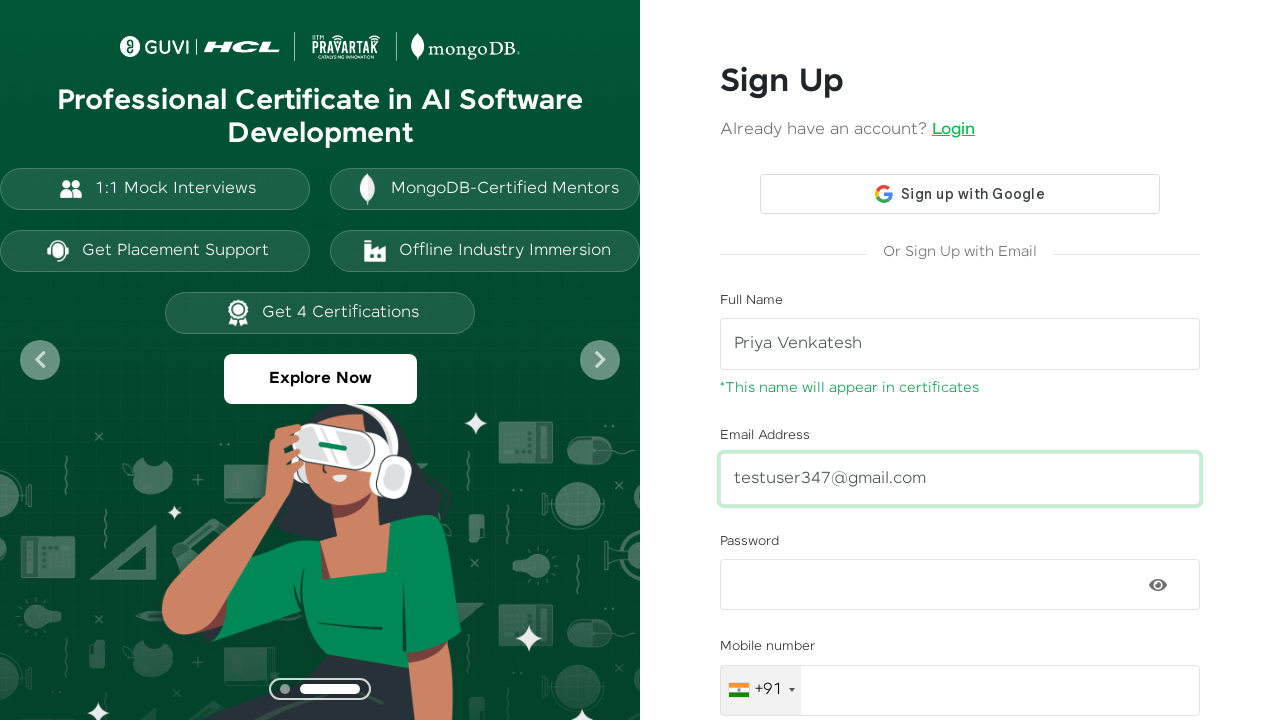

Filled password field with 'SecurePass123' on #password
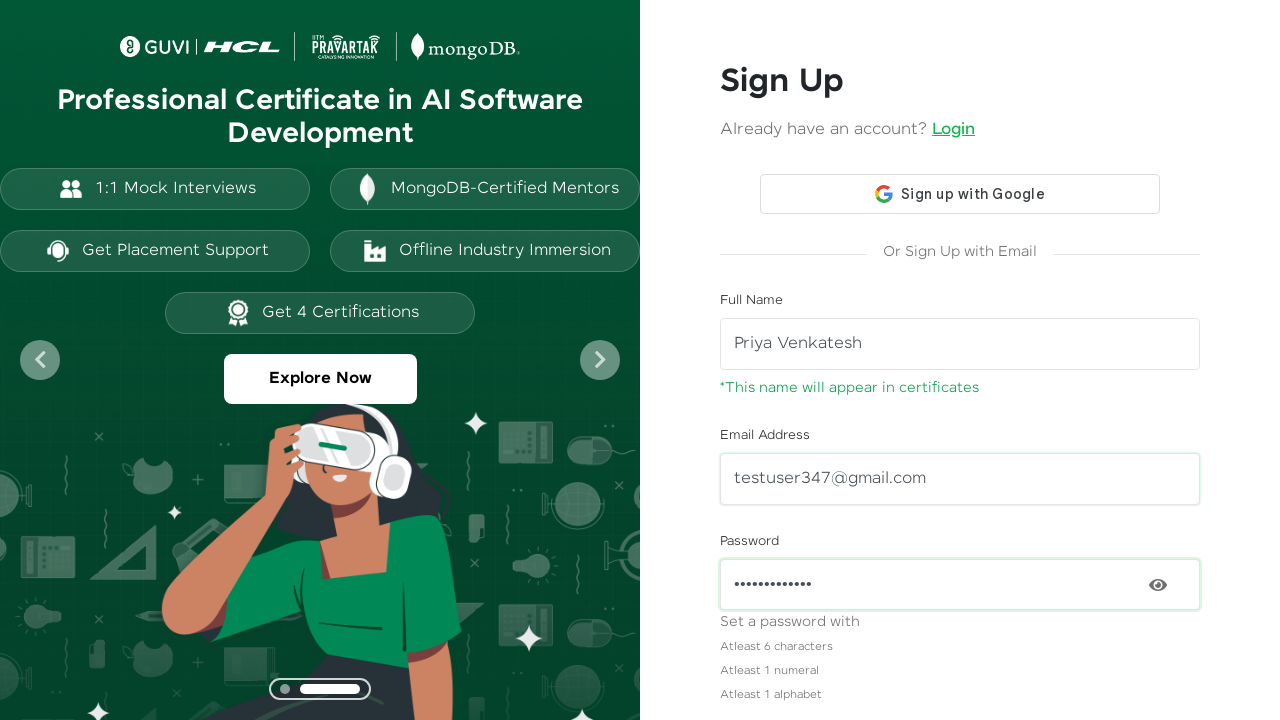

Filled mobile number field with '9876543210' on #mobileNumber
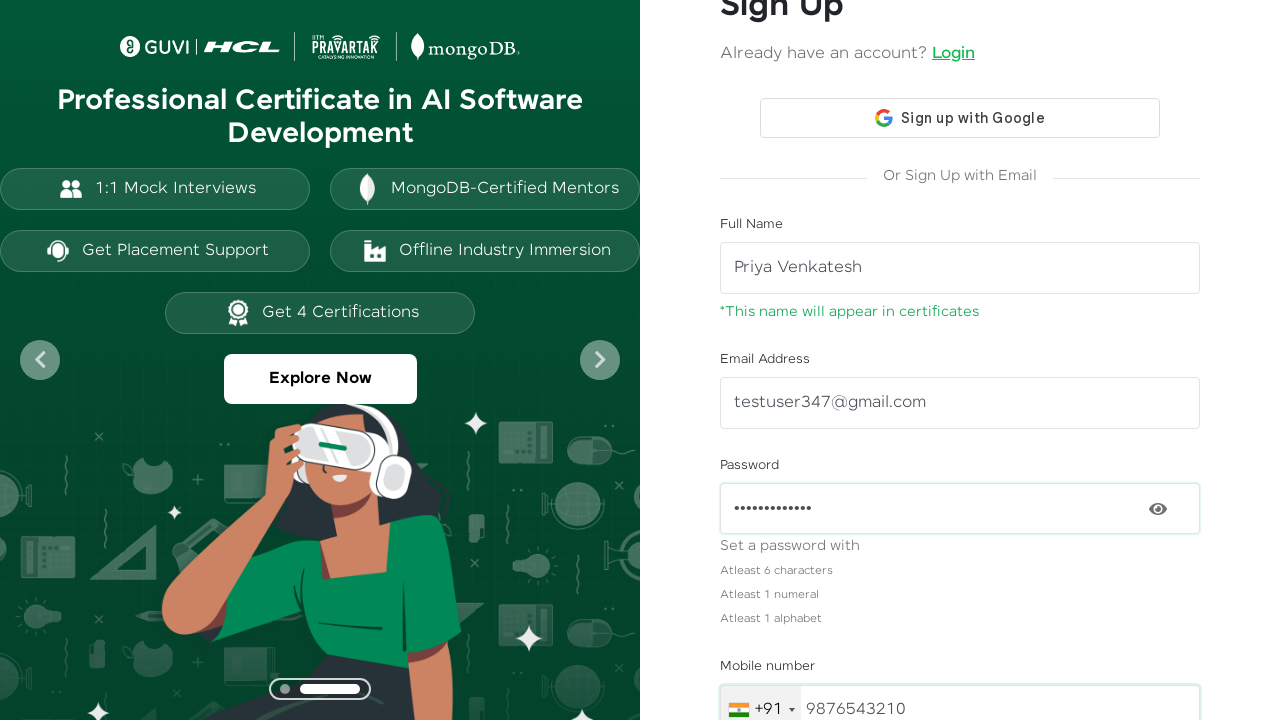

Clicked Sign Up button at (960, 628) on #signup-btn
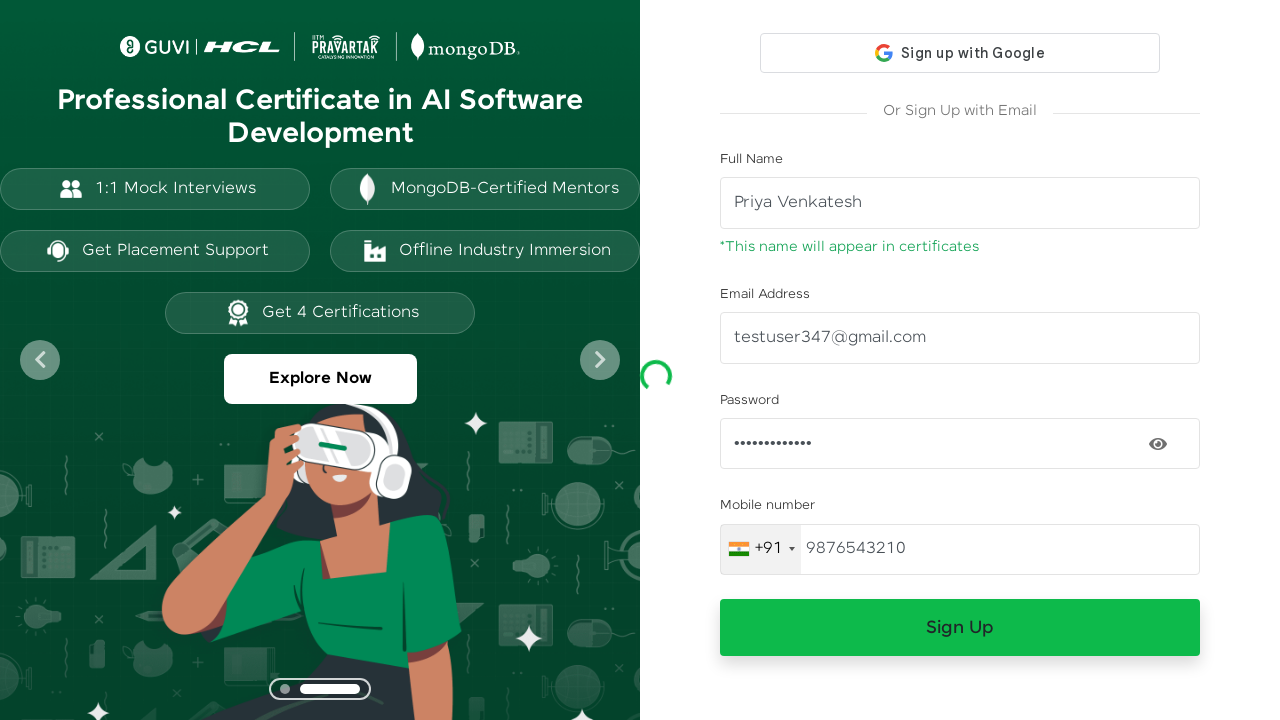

Profile dropdown became visible
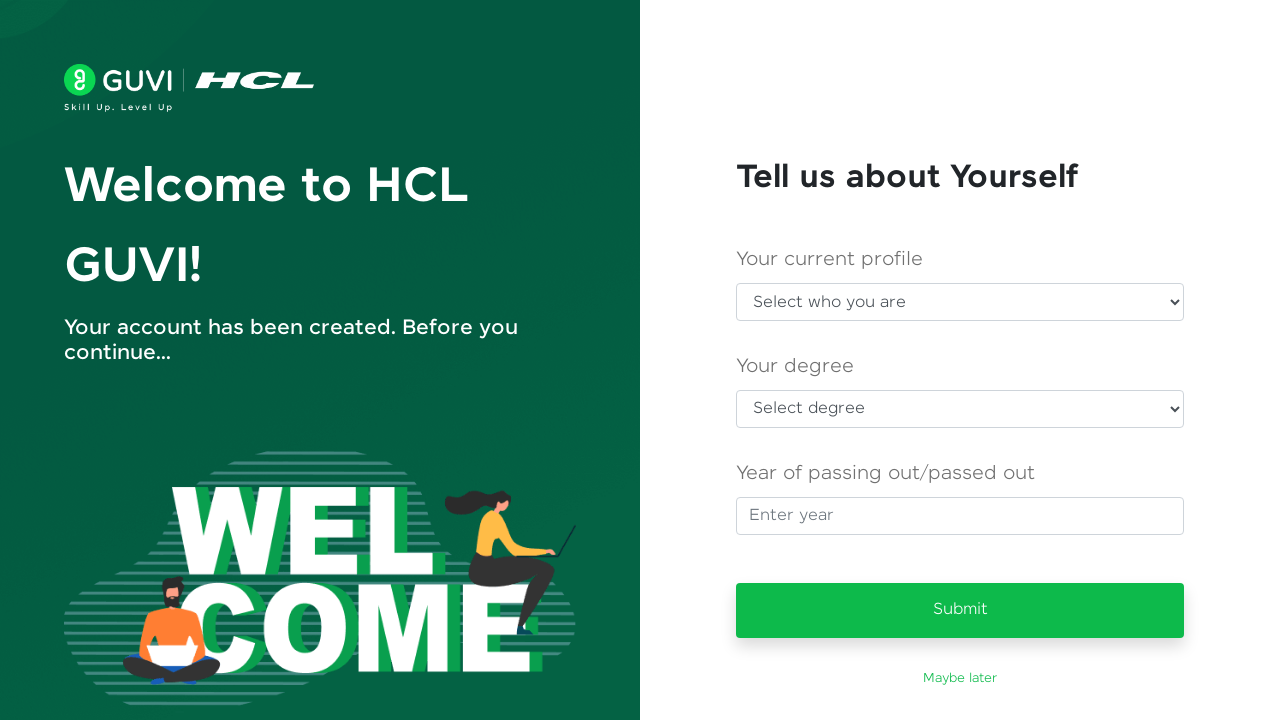

Selected 'Looking for a career' from profile dropdown on #profileDrpDwn
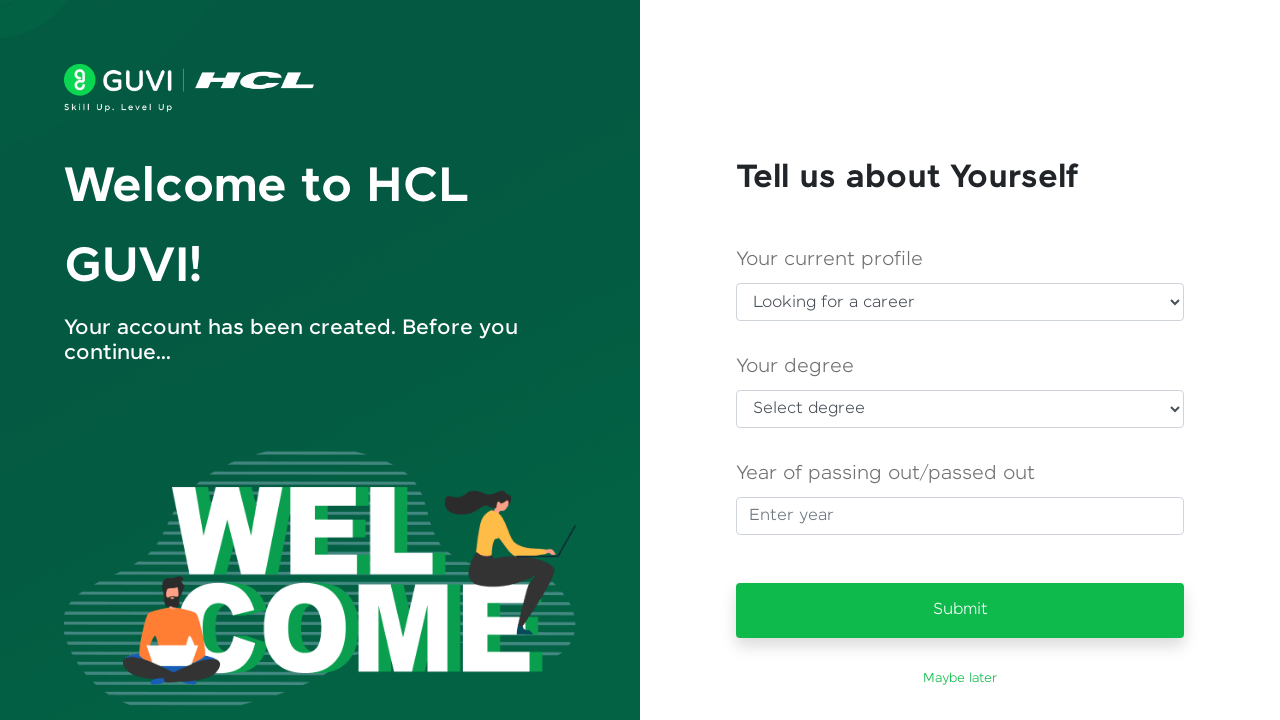

Selected 'B.E. / B.Tech. EEE' from degree dropdown on #degreeDrpDwn
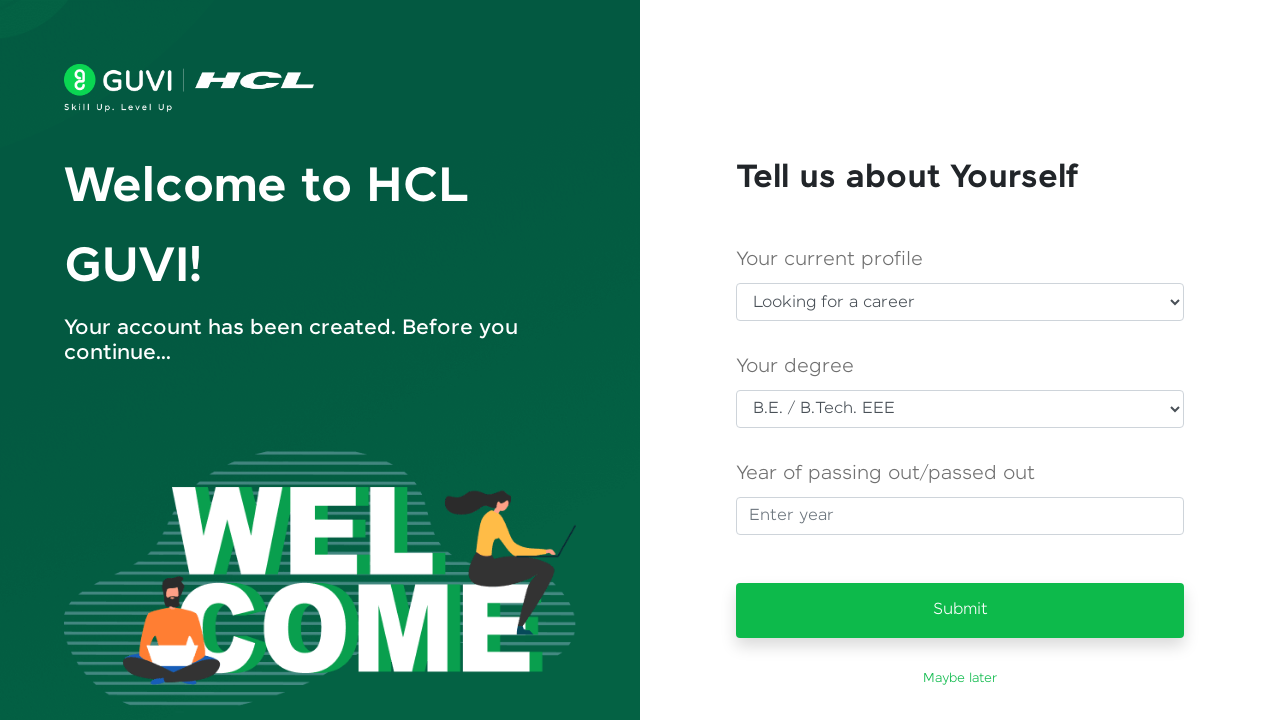

Clicked year field at (960, 516) on #year
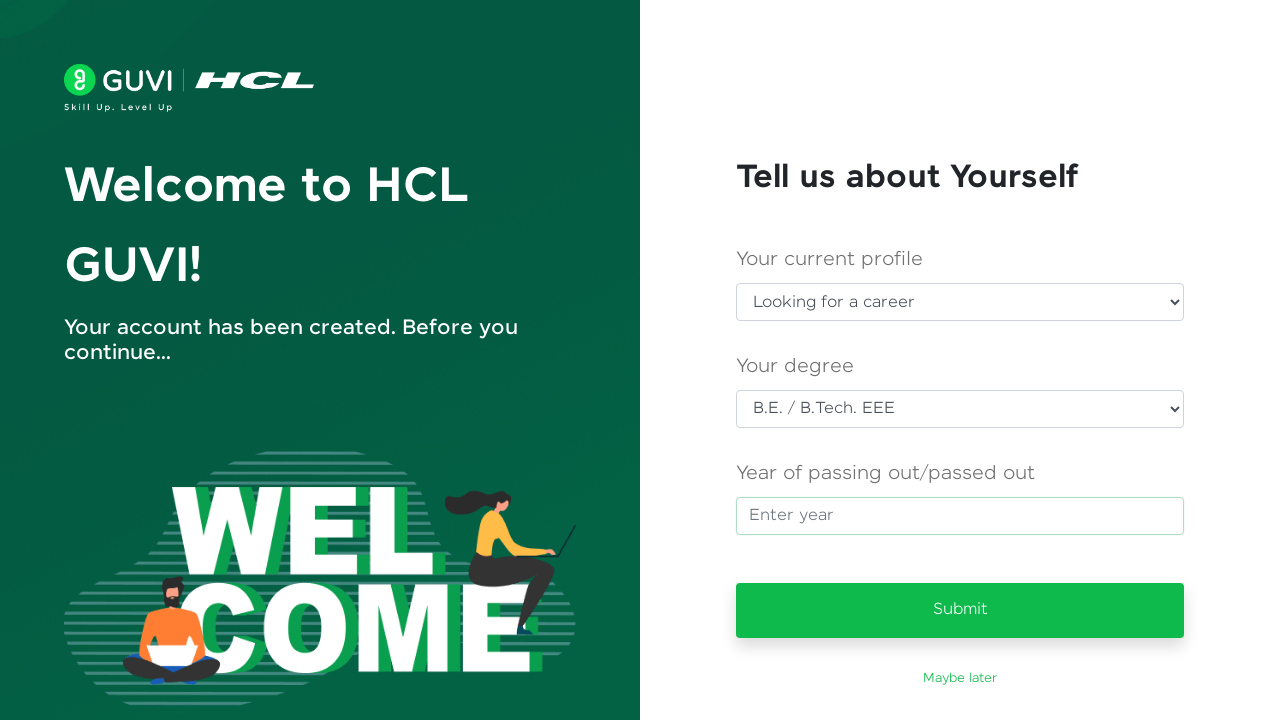

Waited 2 seconds for year selection UI
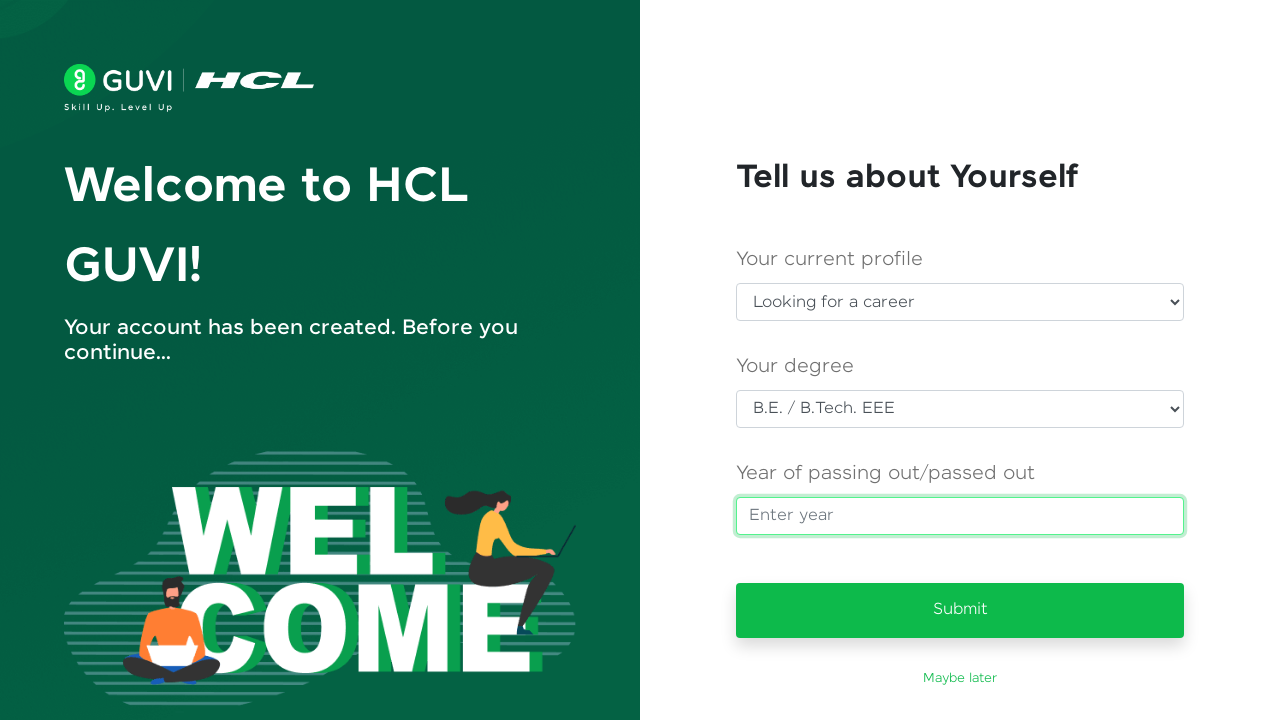

Clicked submit button to complete registration at (960, 610) on #details-btn
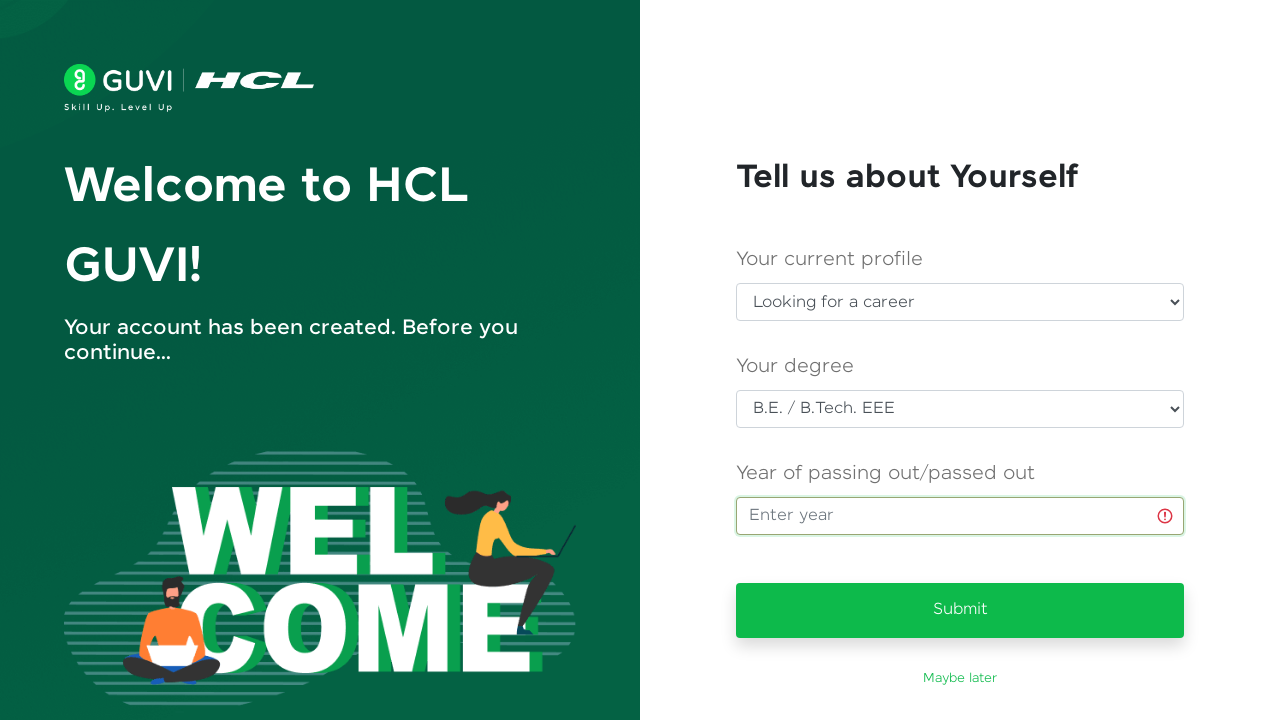

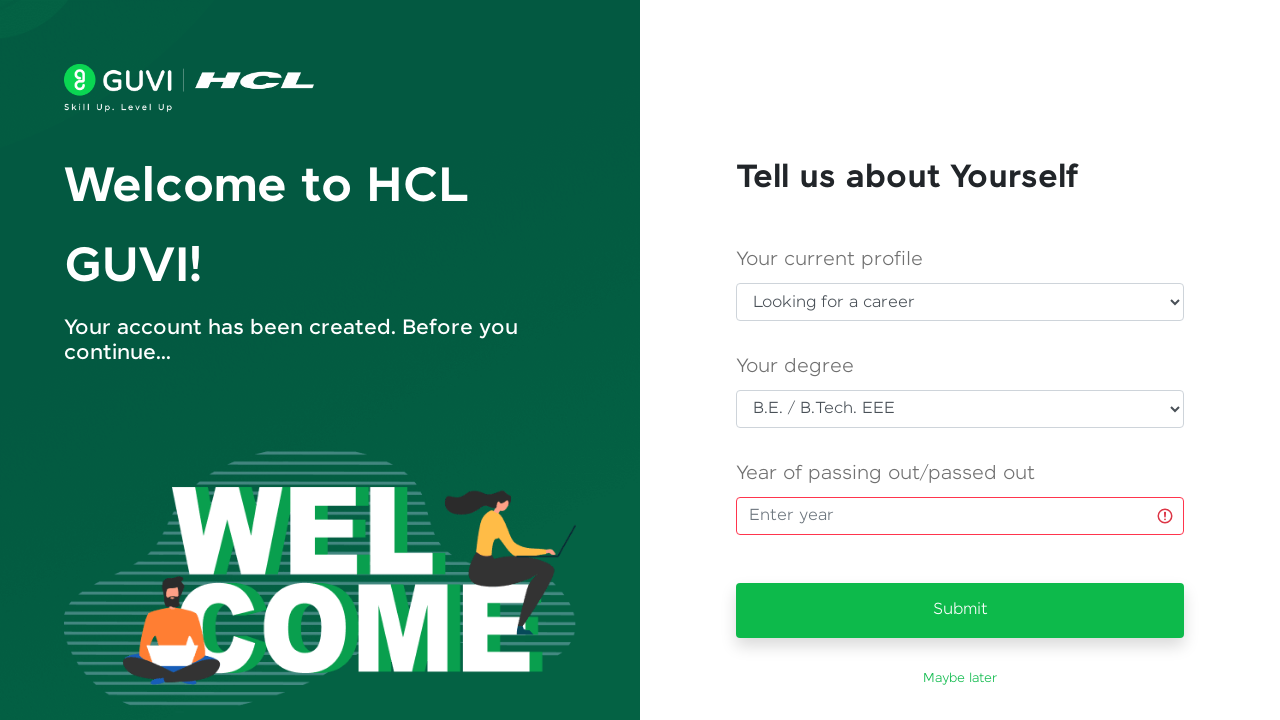